Tests that the message field is required by submitting the form without a message and verifying the validation message appears

Starting URL: http://mock.agiletrailblazers.com/contact.html

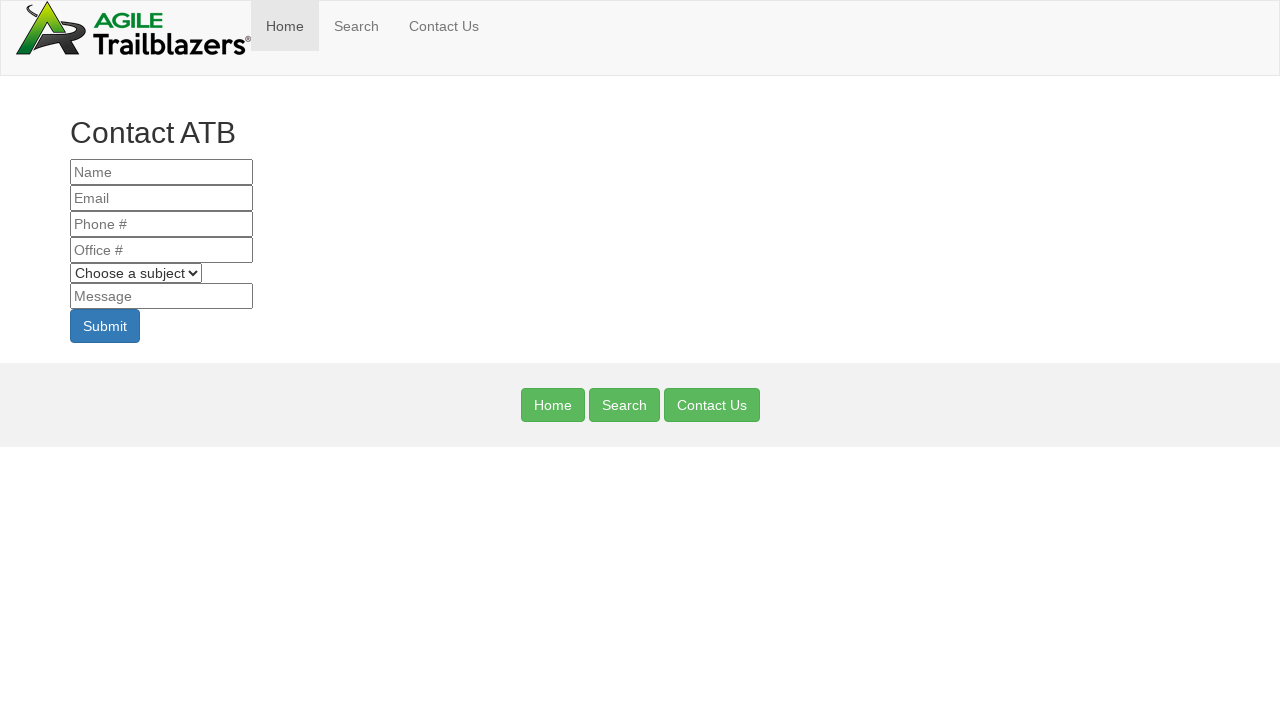

Filled name field with 'USER2' on #name
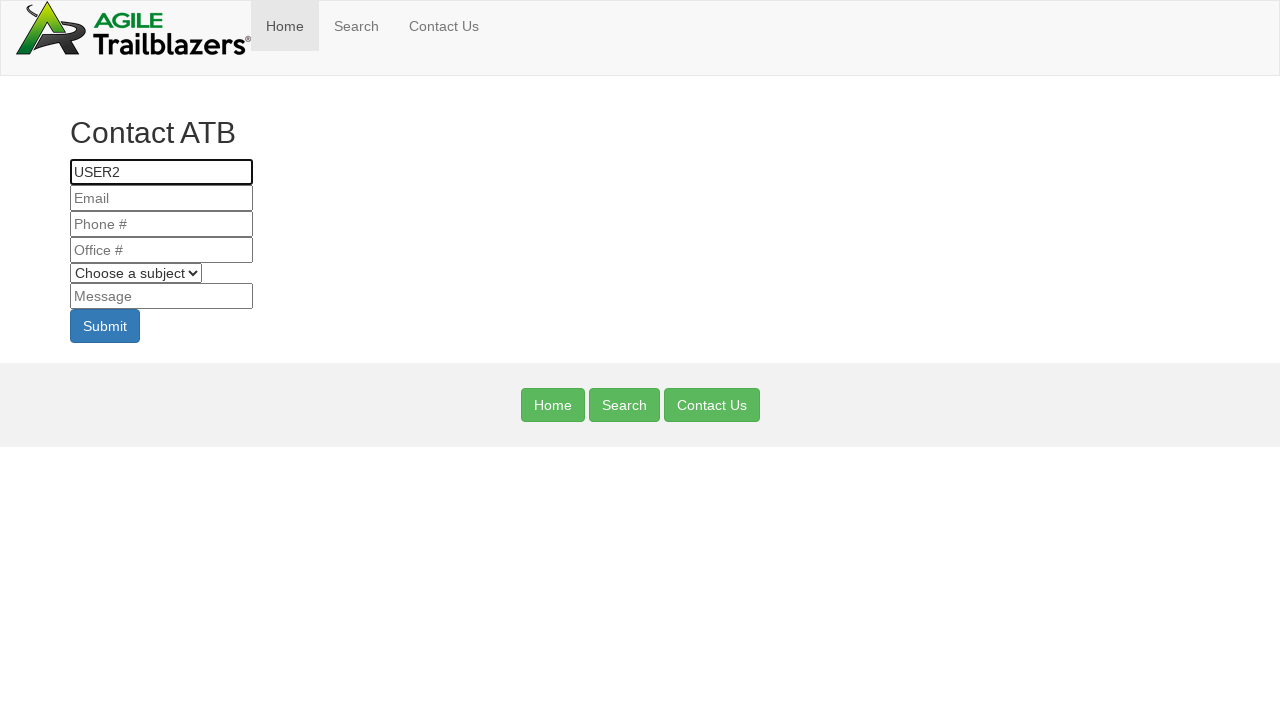

Filled email field with 'test1@gmail.com' on #email
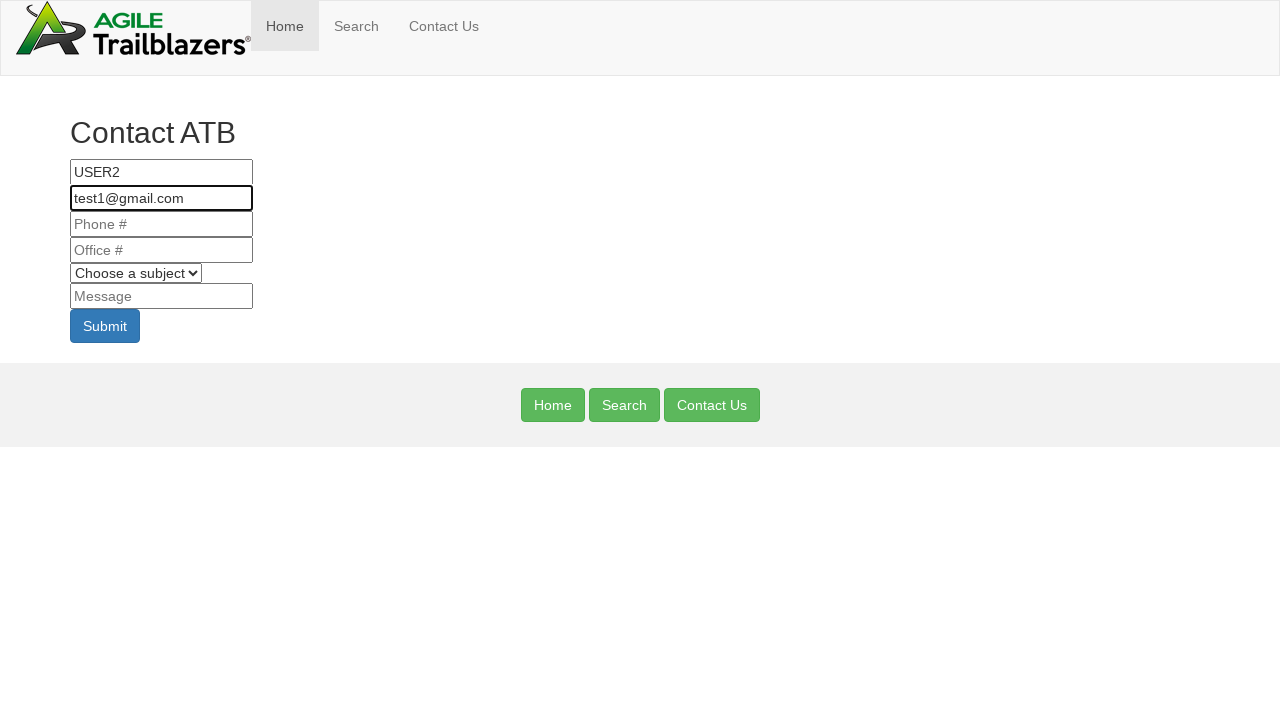

Filled mobile field with '14587895745' on #mobile
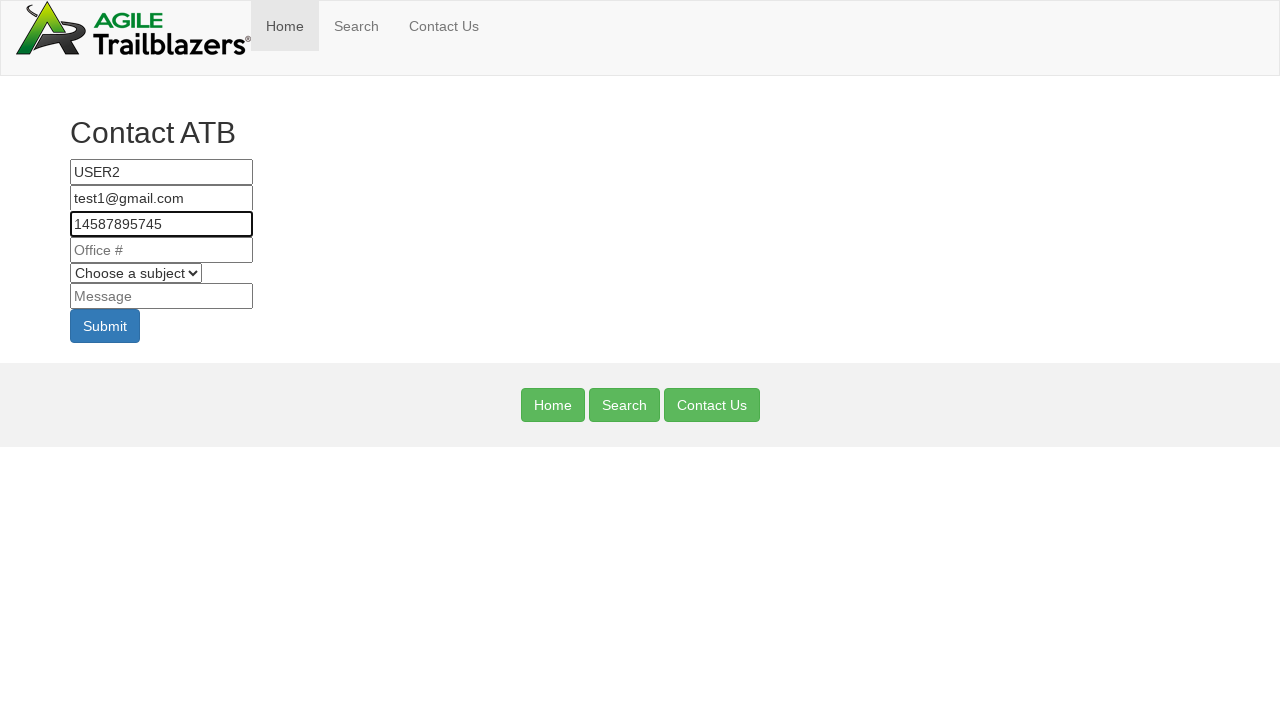

Filled office field with '3954754545' on #office
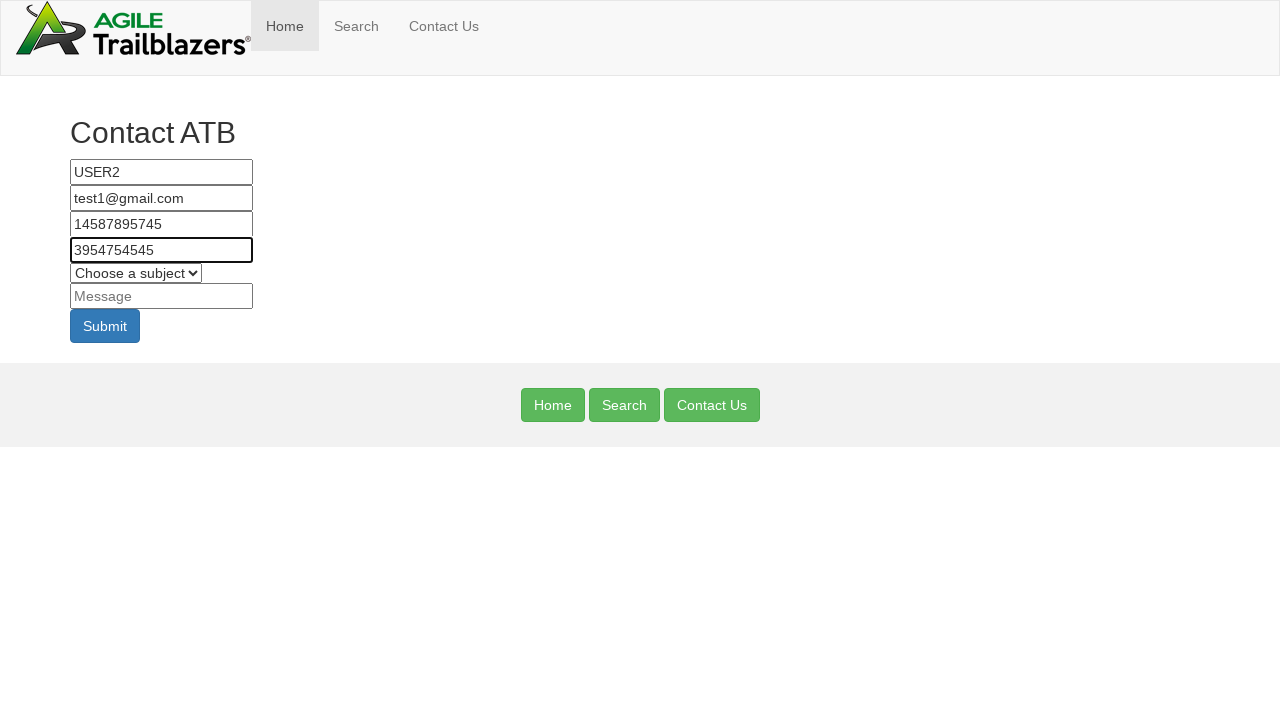

Selected 'Agile' from subject dropdown on #subject
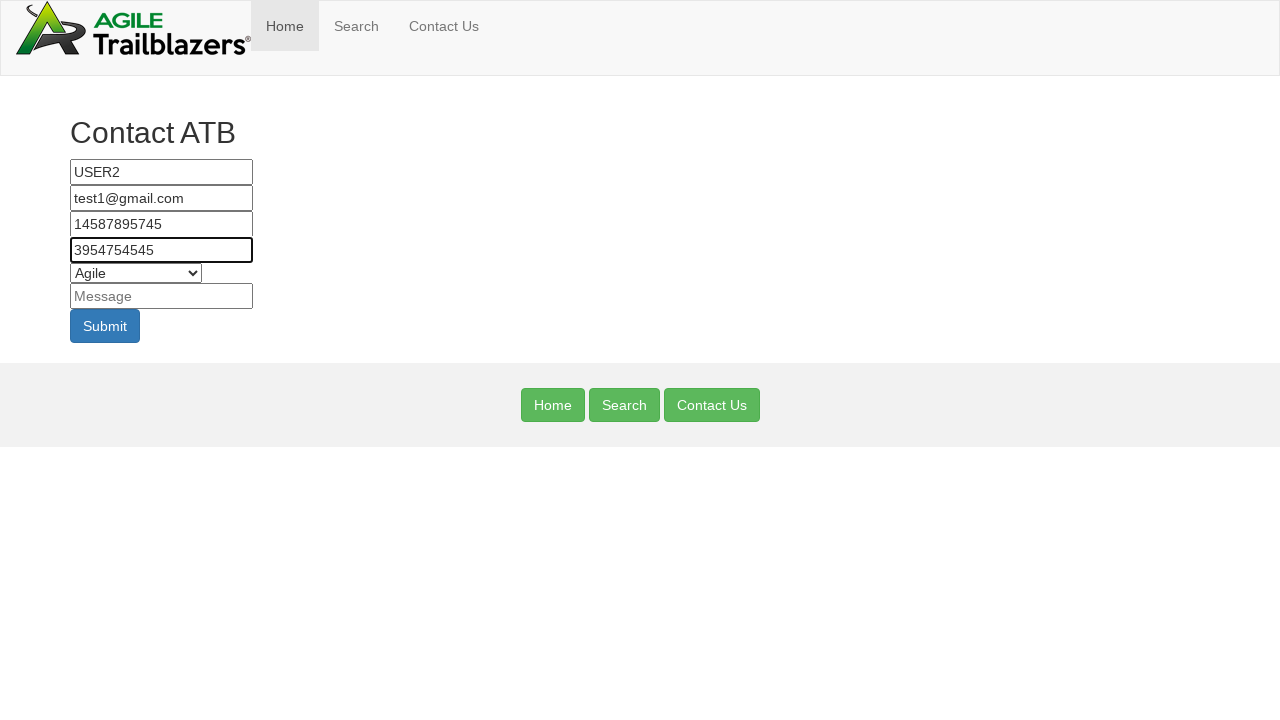

Clicked submit button without filling message field at (105, 326) on #submit
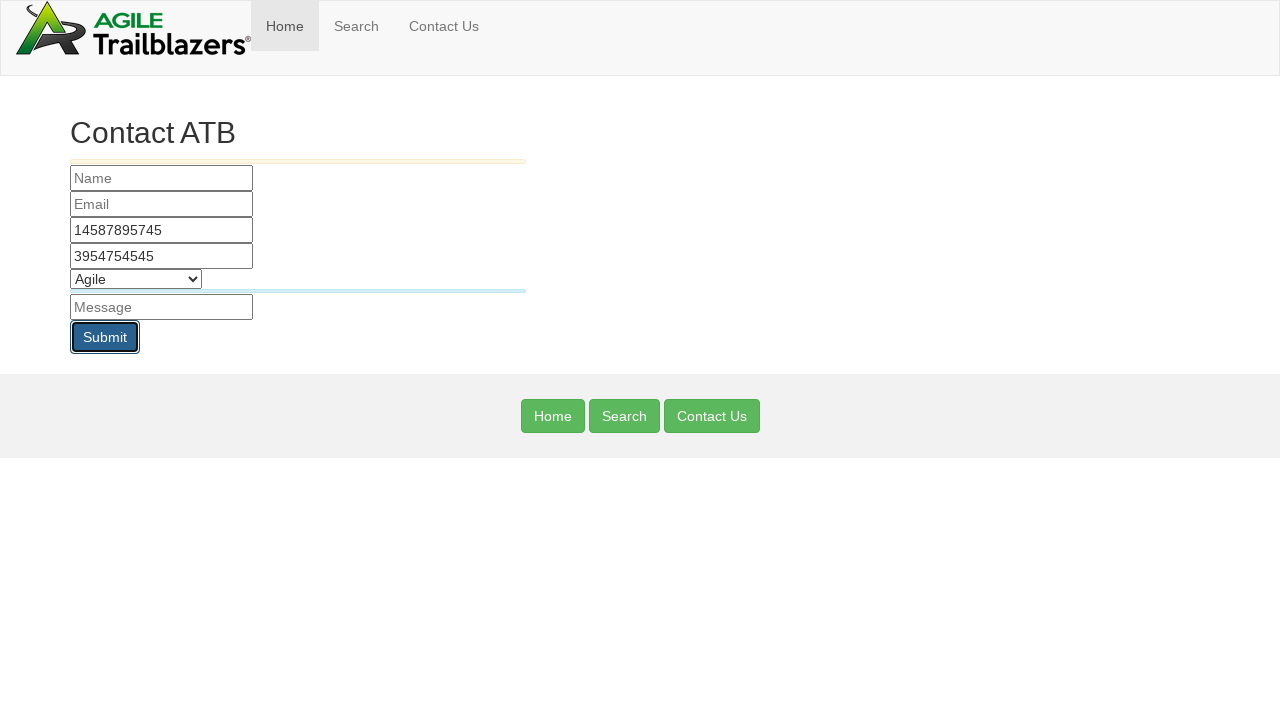

Message validation alert appeared
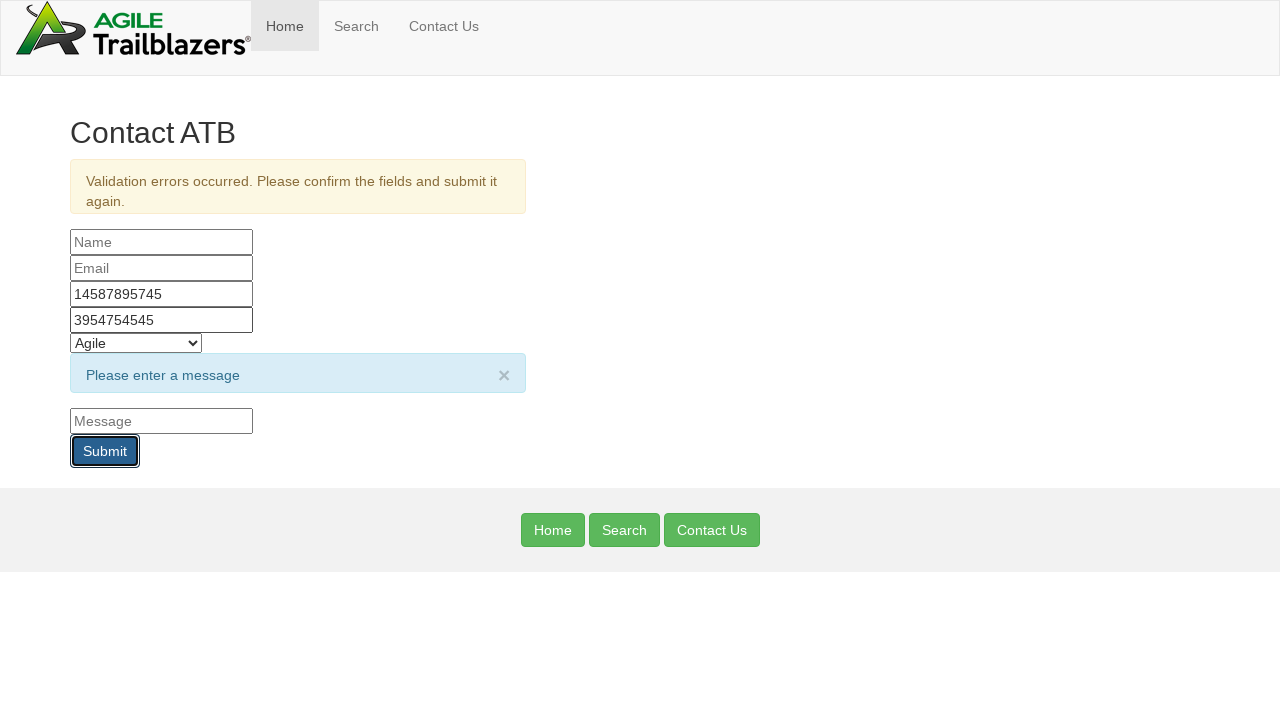

Verified validation message contains 'Please enter a message'
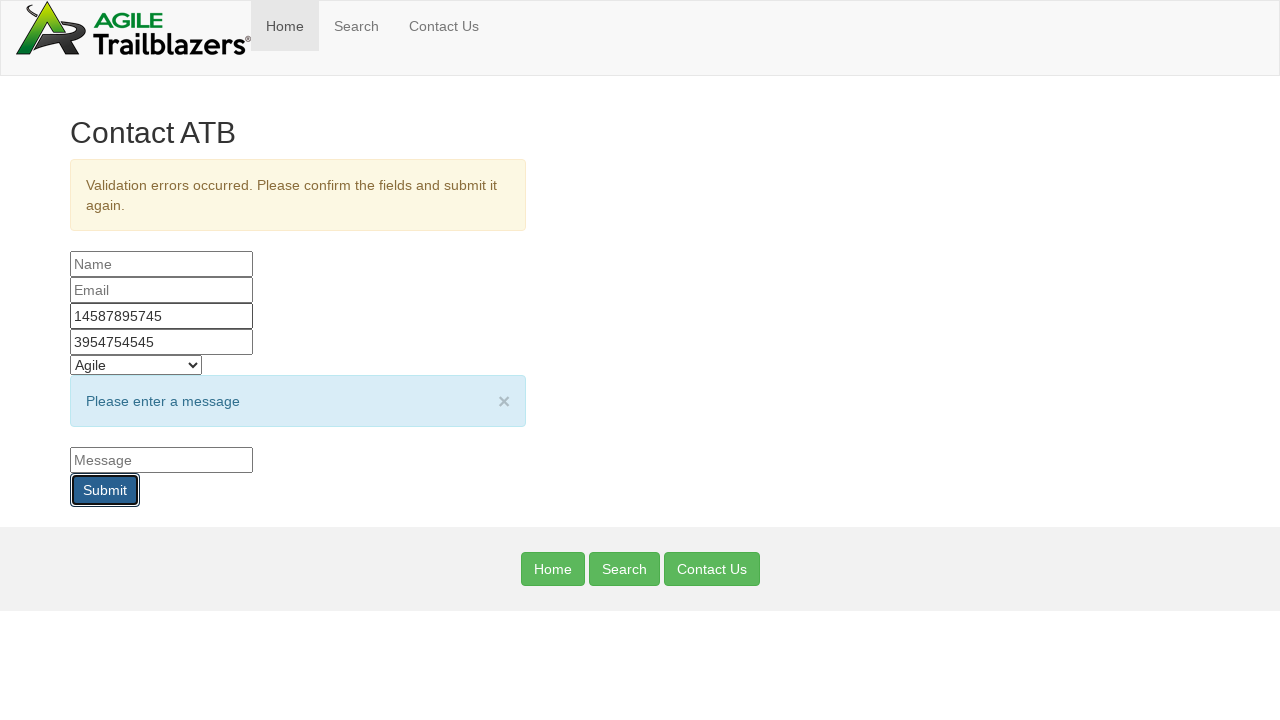

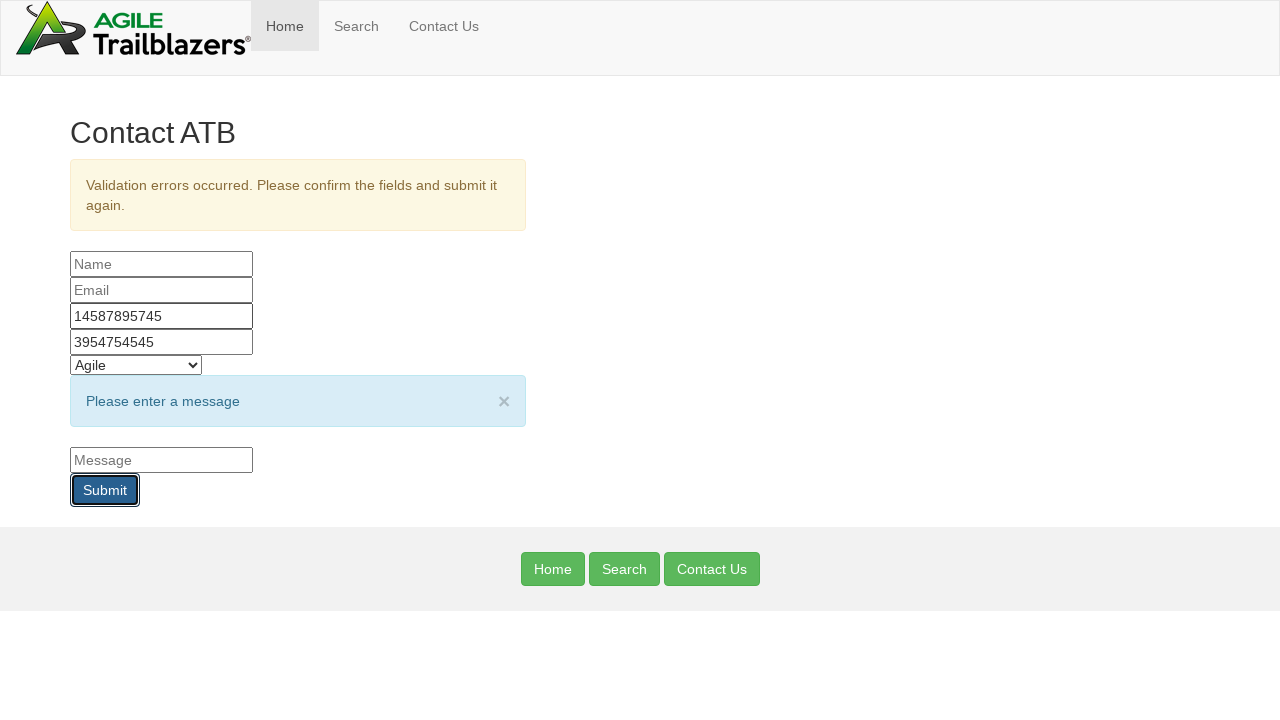